Opens the UTORG website and verifies that the page title matches the expected text for a Bitcoin purchase service

Starting URL: https://utorg.pro/

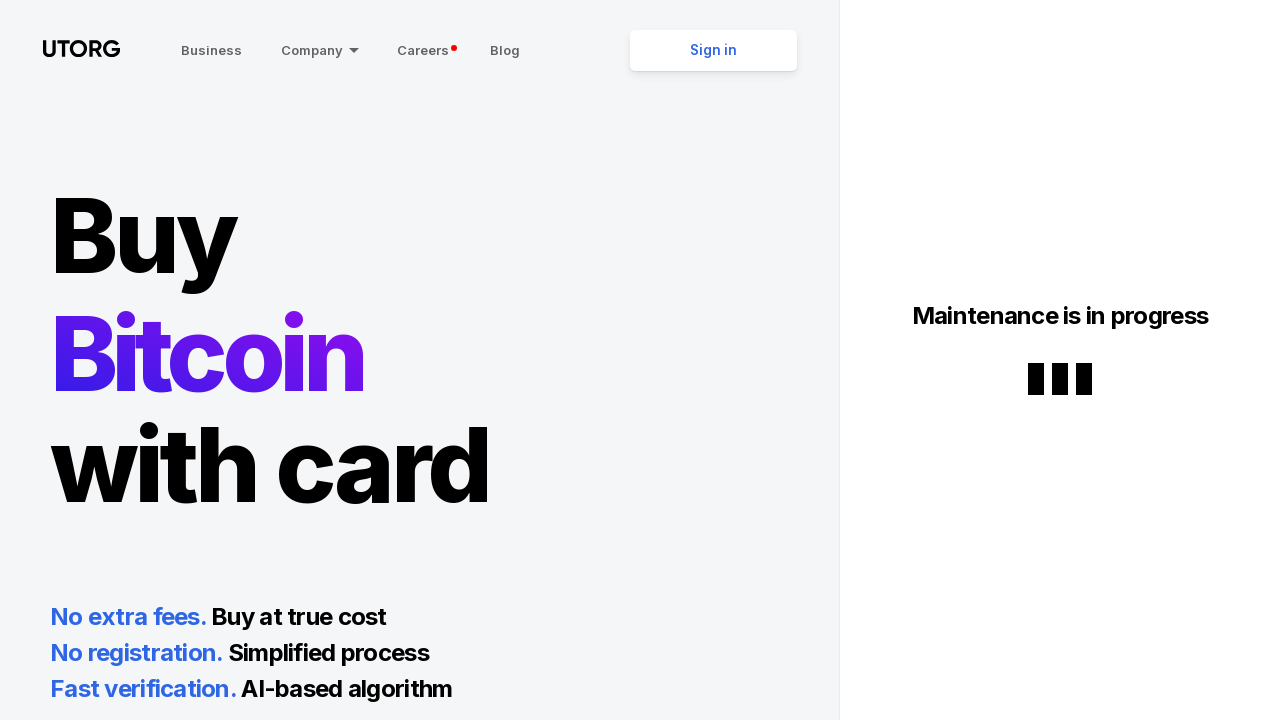

Waited for page to reach domcontentloaded state
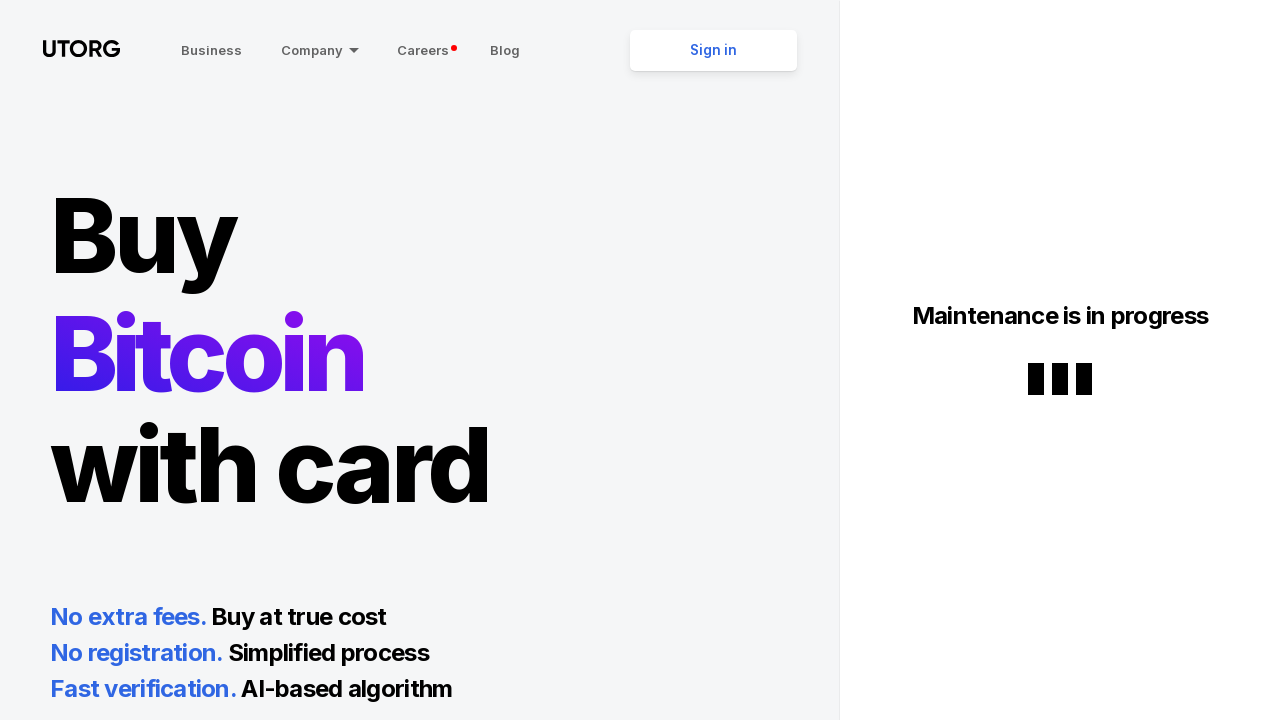

Retrieved page title: 'Buy Bitcoin with Credit Card or Debit Card | UTORG'
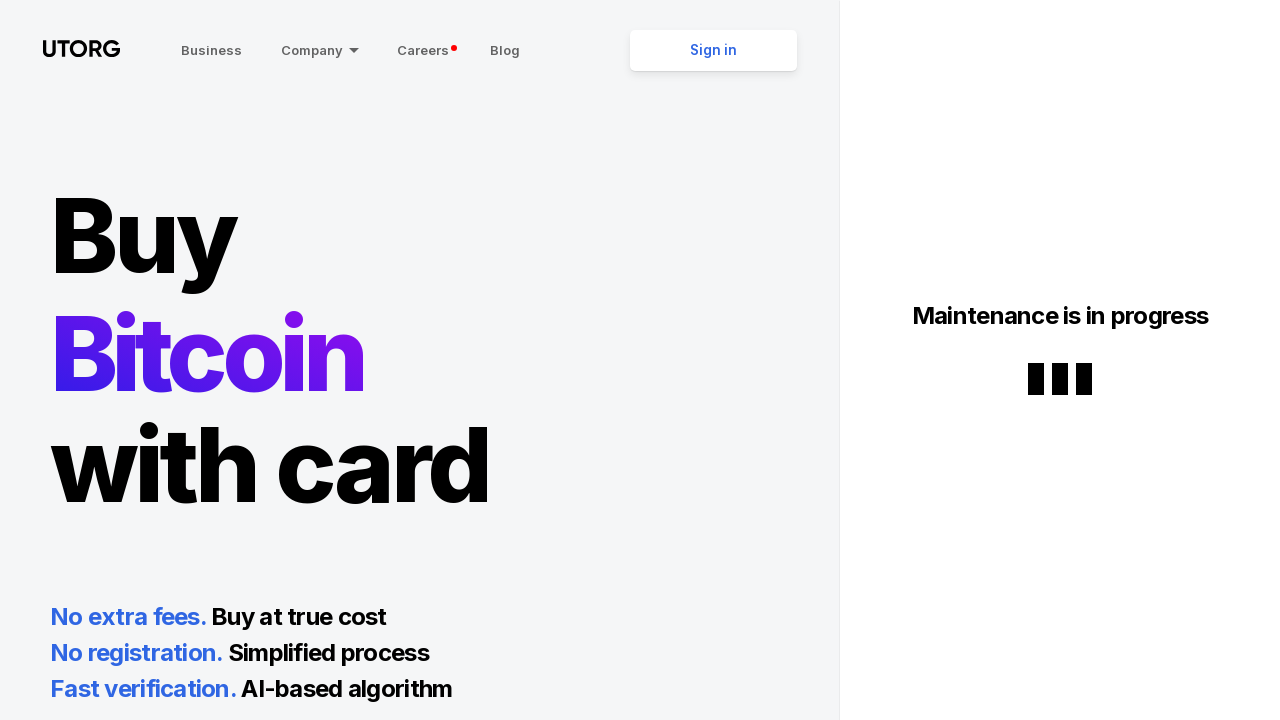

Verified page title matches expected text for Bitcoin purchase service
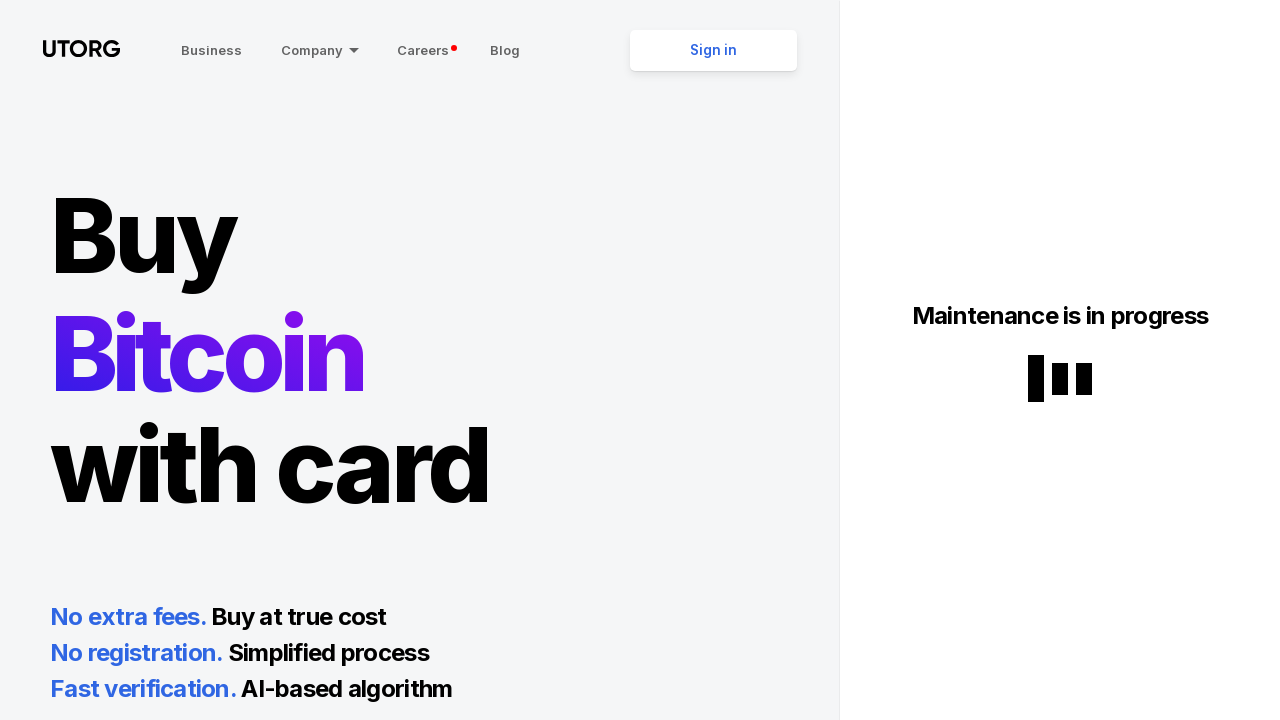

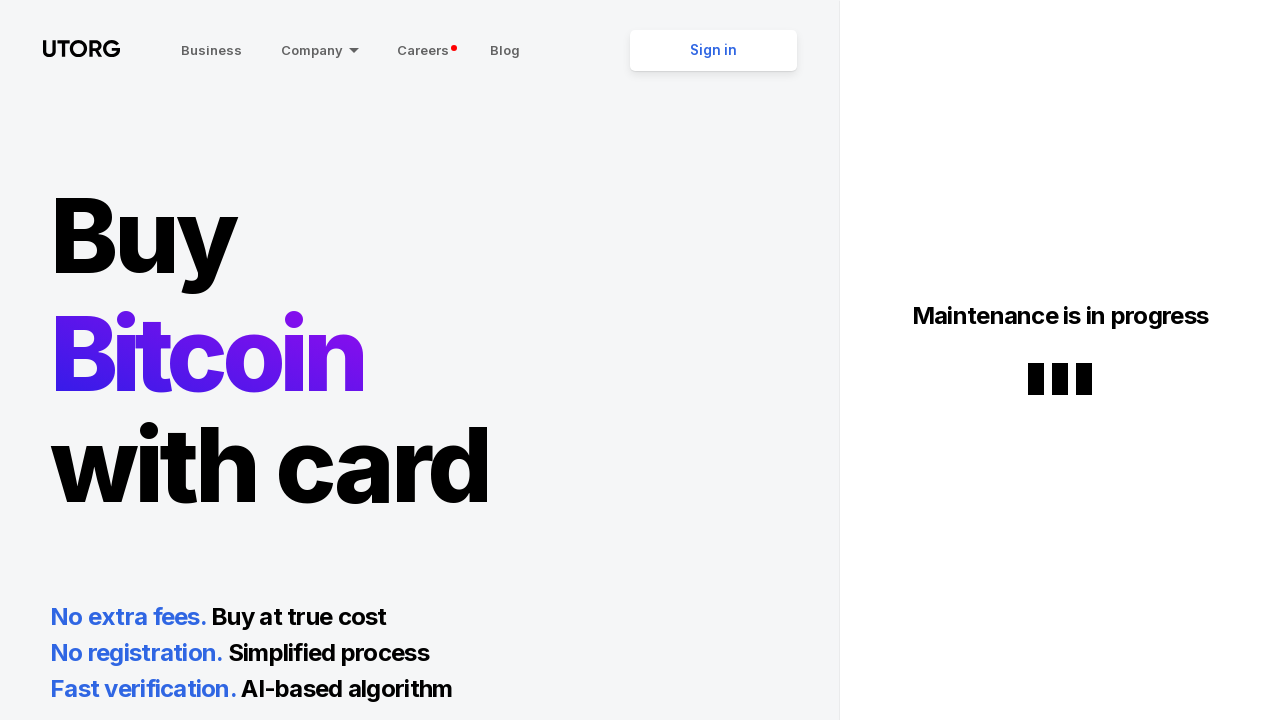